Tests dropdown selection functionality on OrangeHRM free trial page by selecting a country from the dropdown menu

Starting URL: https://www.orangehrm.com/30-day-free-trial/

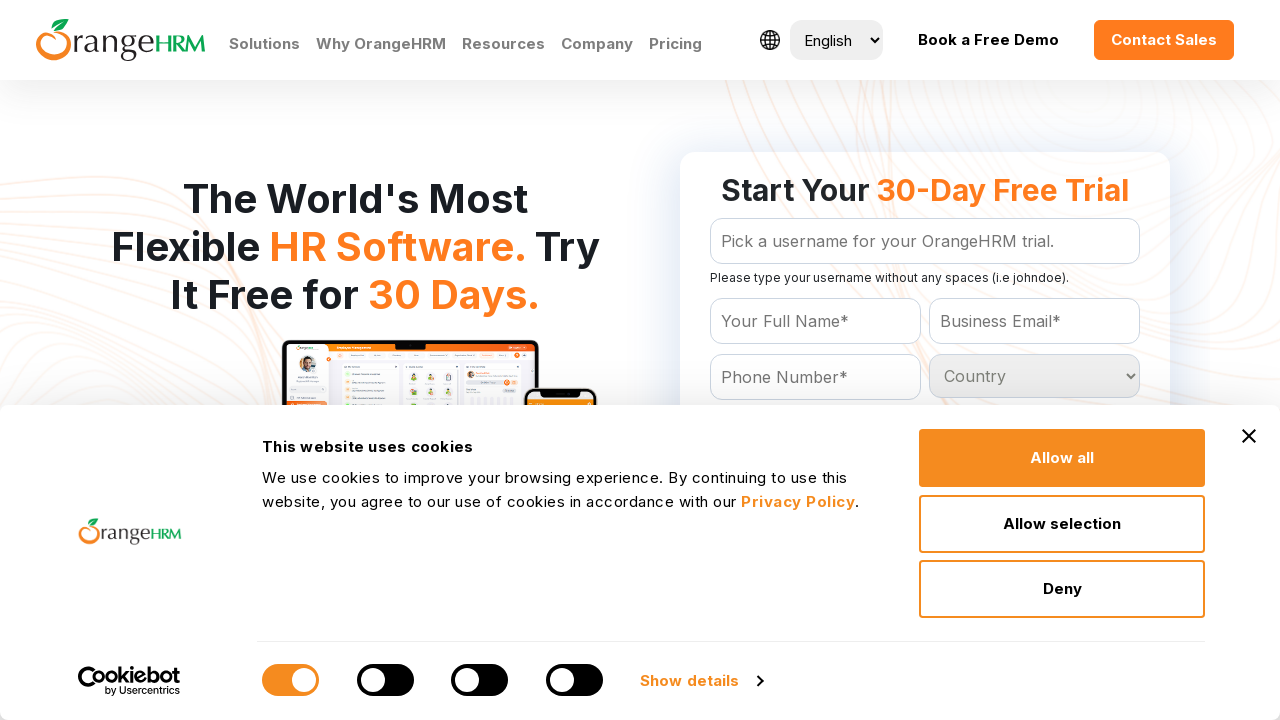

Navigated to OrangeHRM 30-day free trial page
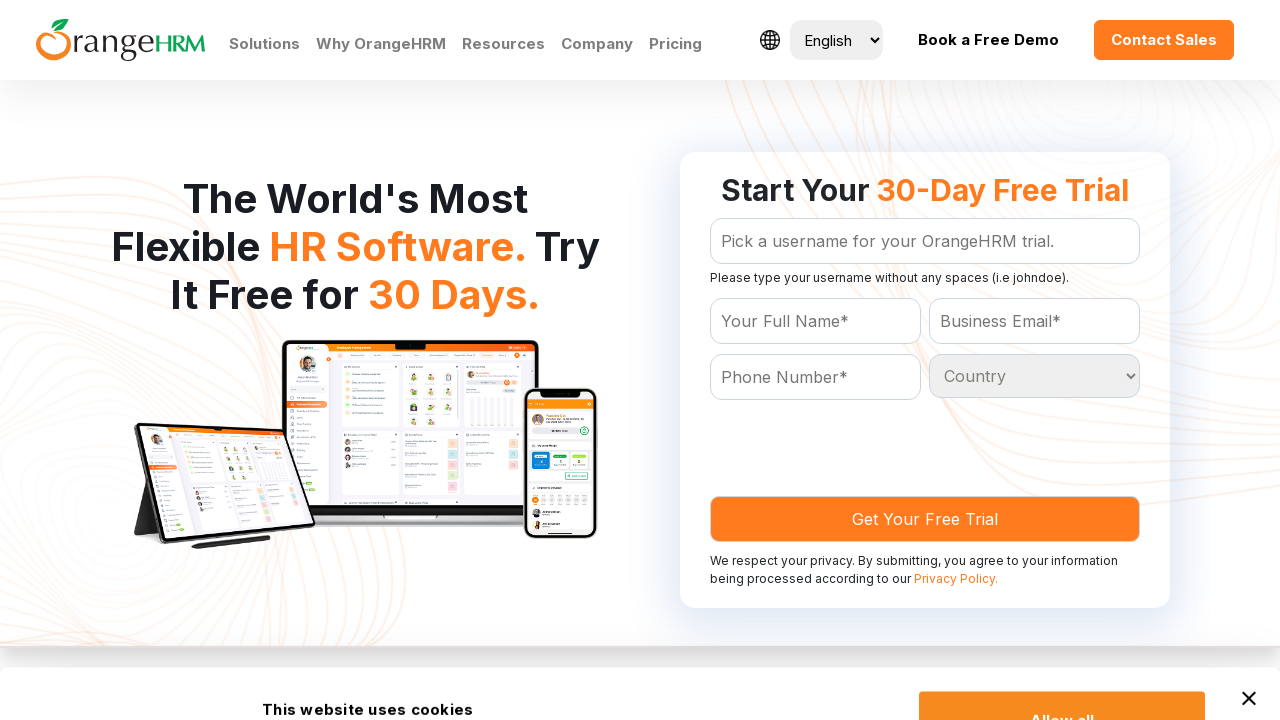

Selected 'India' from the country dropdown menu on #Form_getForm_Country
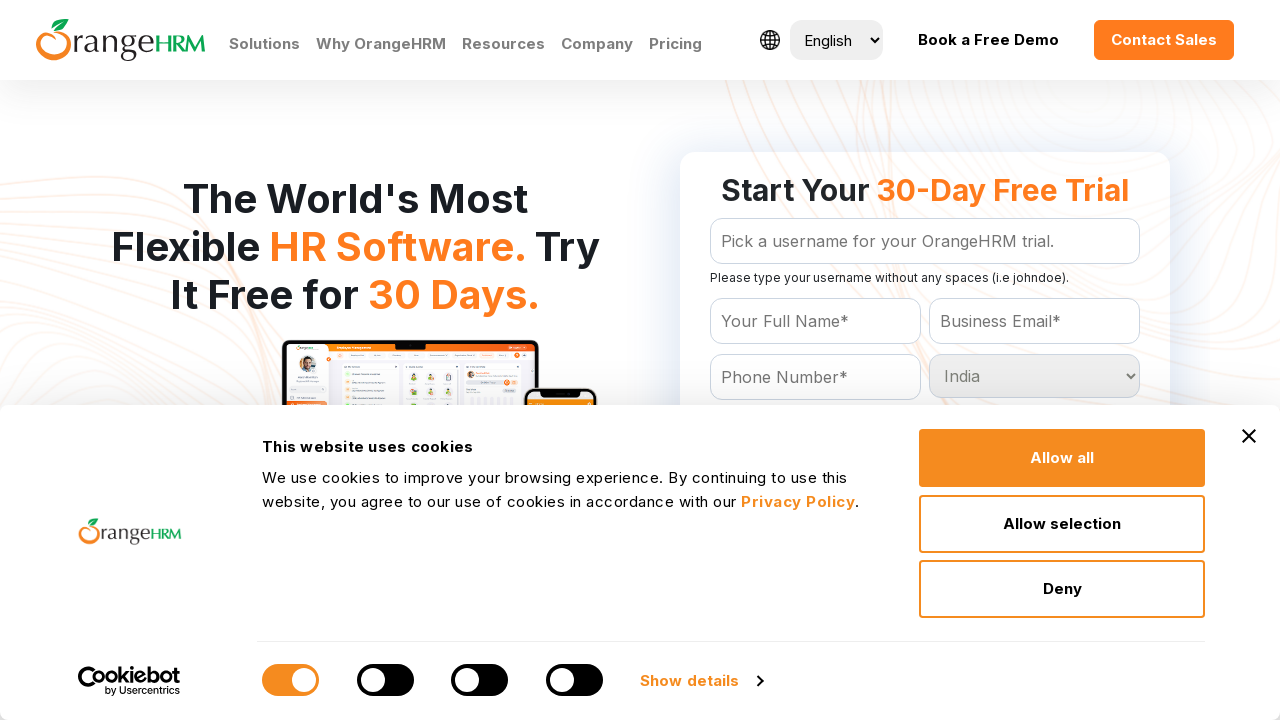

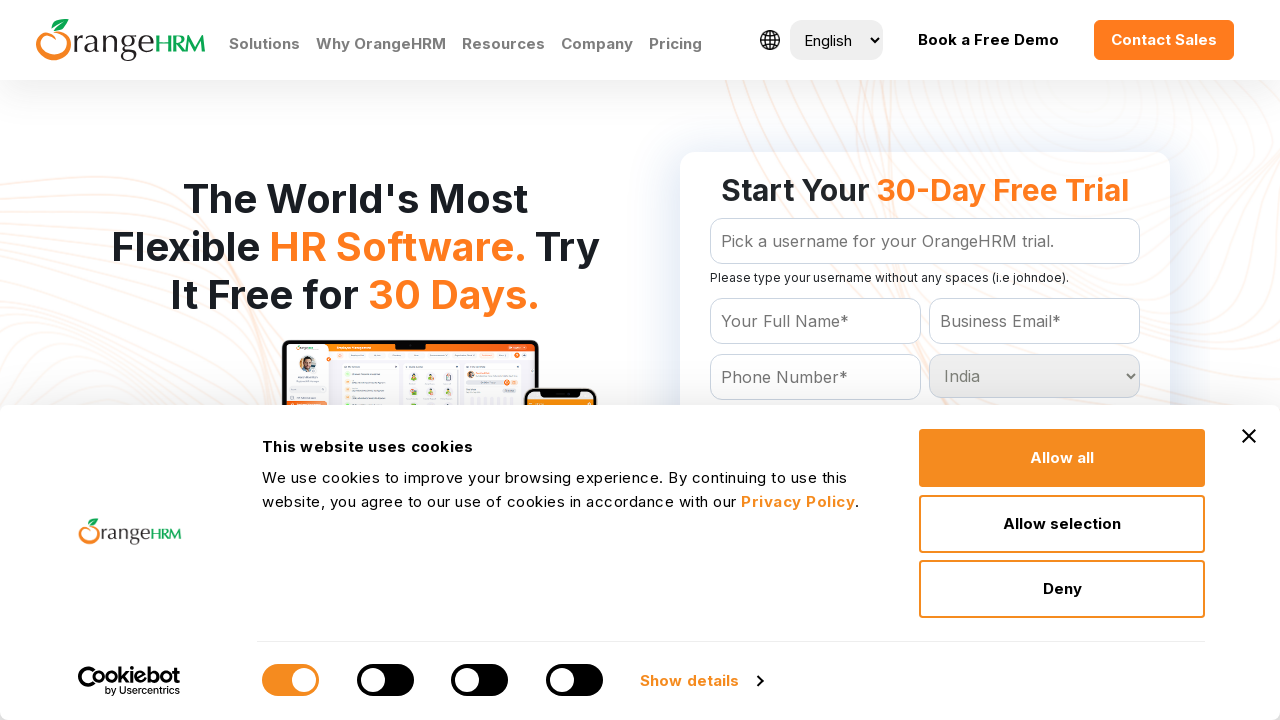